Tests jQuery UI custom dropdown by selecting different number values and verifying the selection is displayed correctly

Starting URL: http://jqueryui.com/resources/demos/selectmenu/default.html

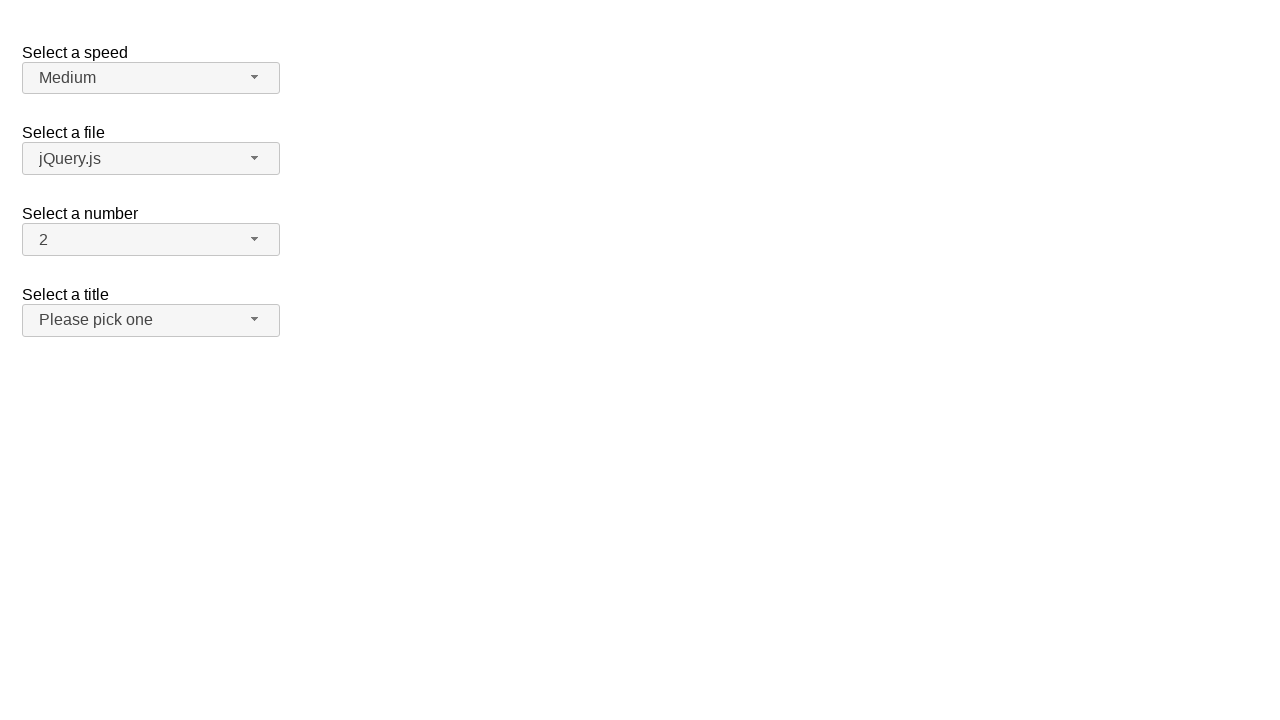

Clicked number dropdown button to open menu at (151, 240) on #number-button
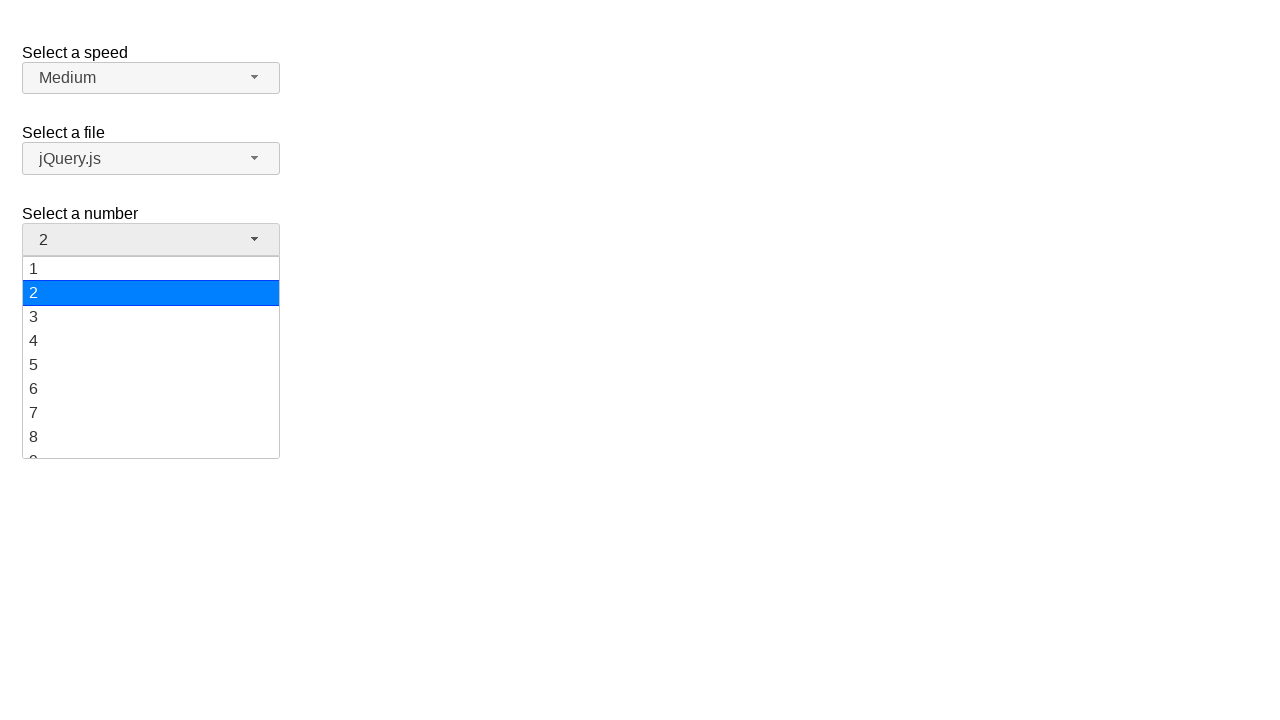

Dropdown menu options loaded
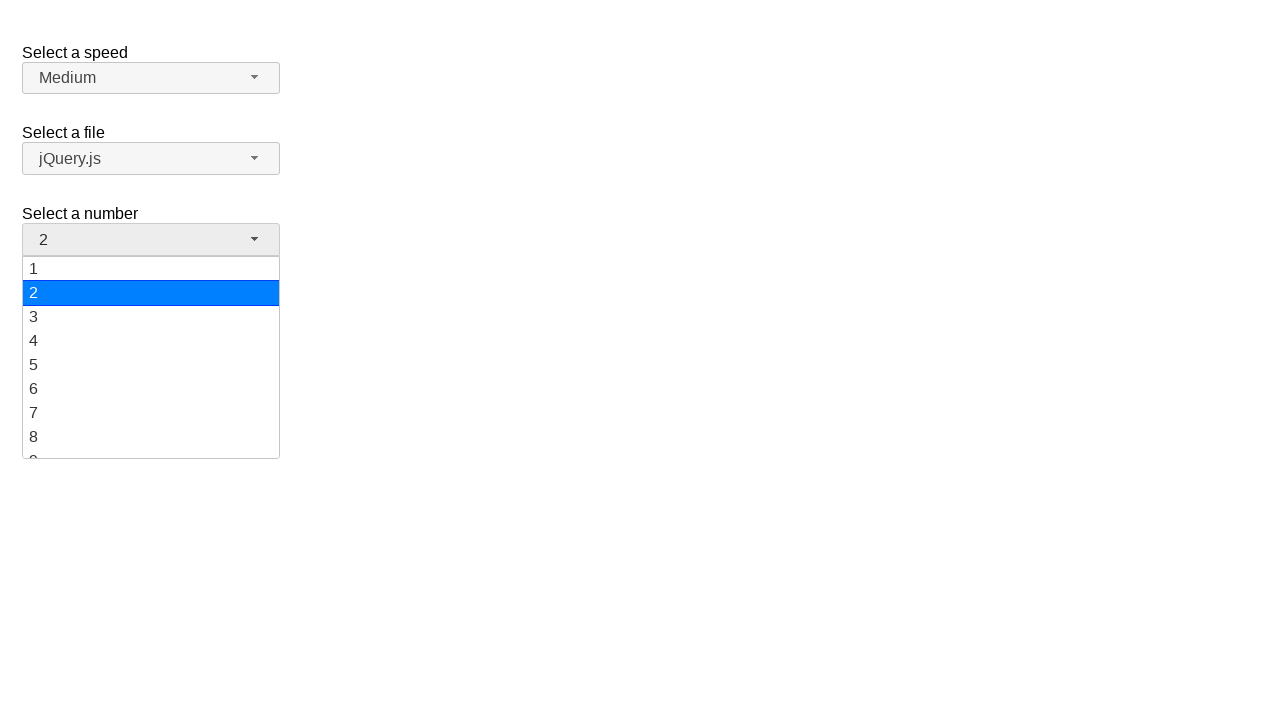

Selected '19' from dropdown menu at (151, 445) on #number-menu li div:text('19')
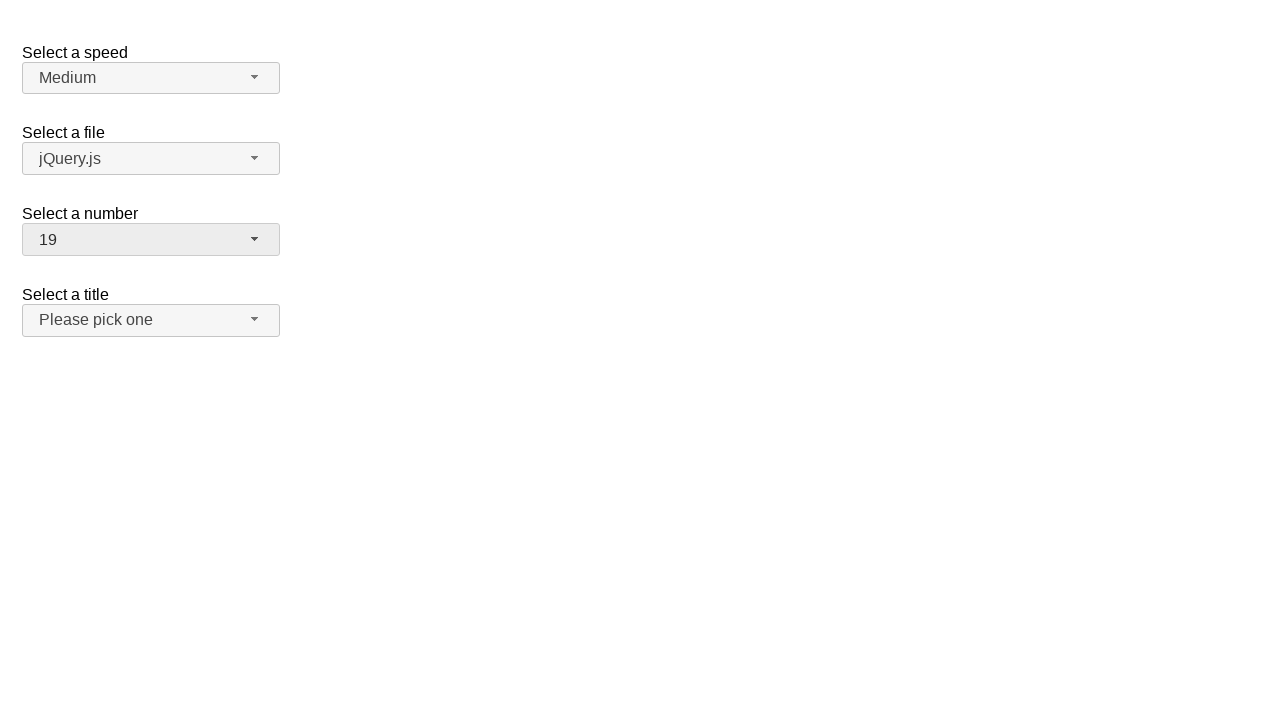

Verified '19' is displayed as selected value
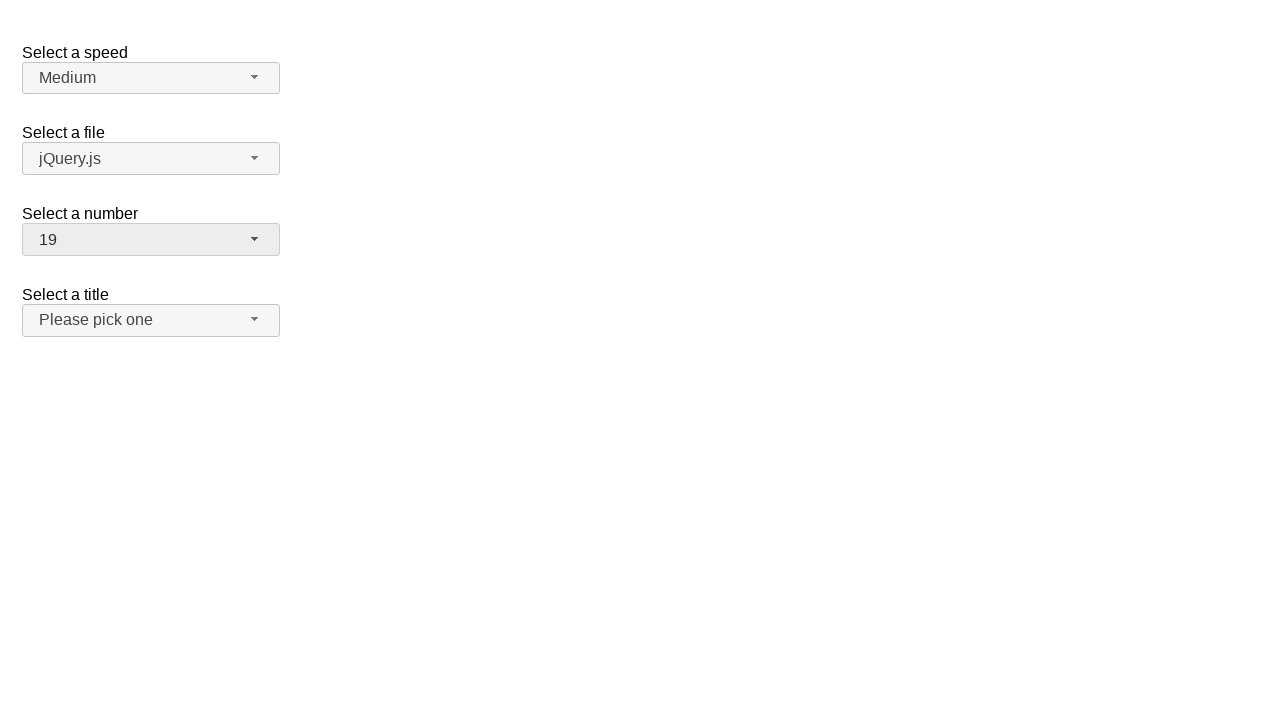

Clicked number dropdown button to open menu again at (151, 240) on #number-button
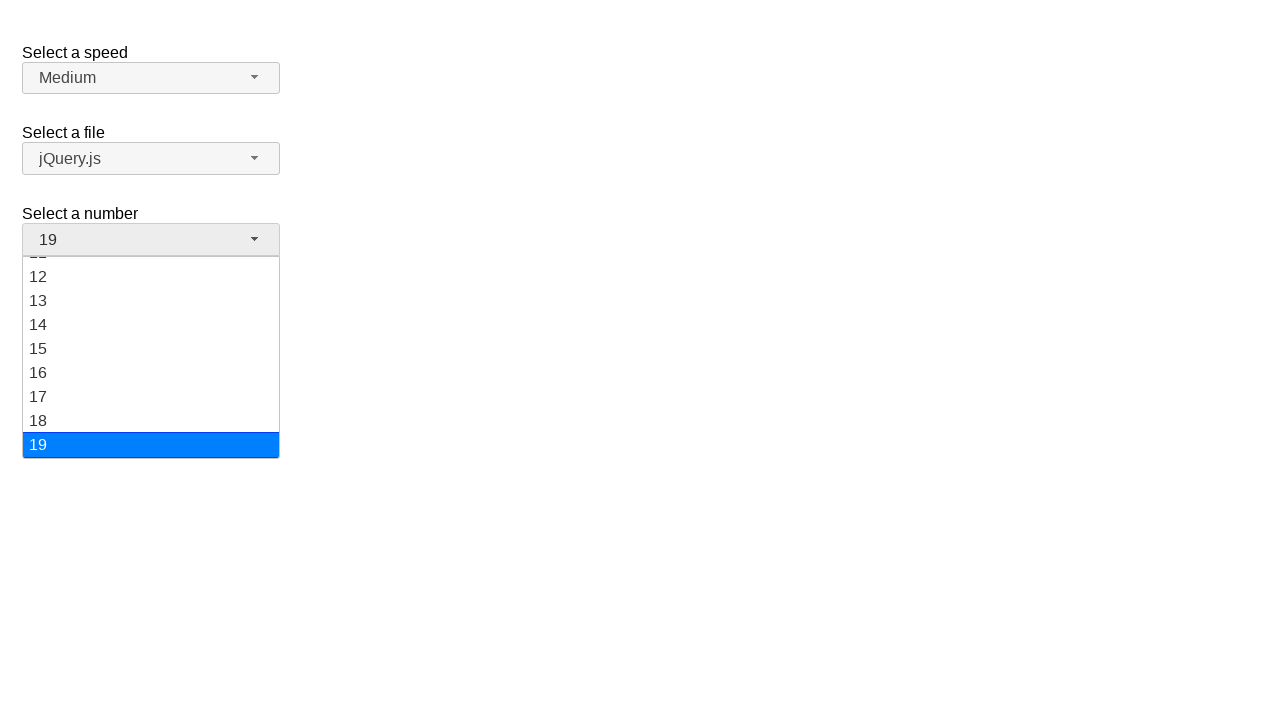

Dropdown menu options loaded again
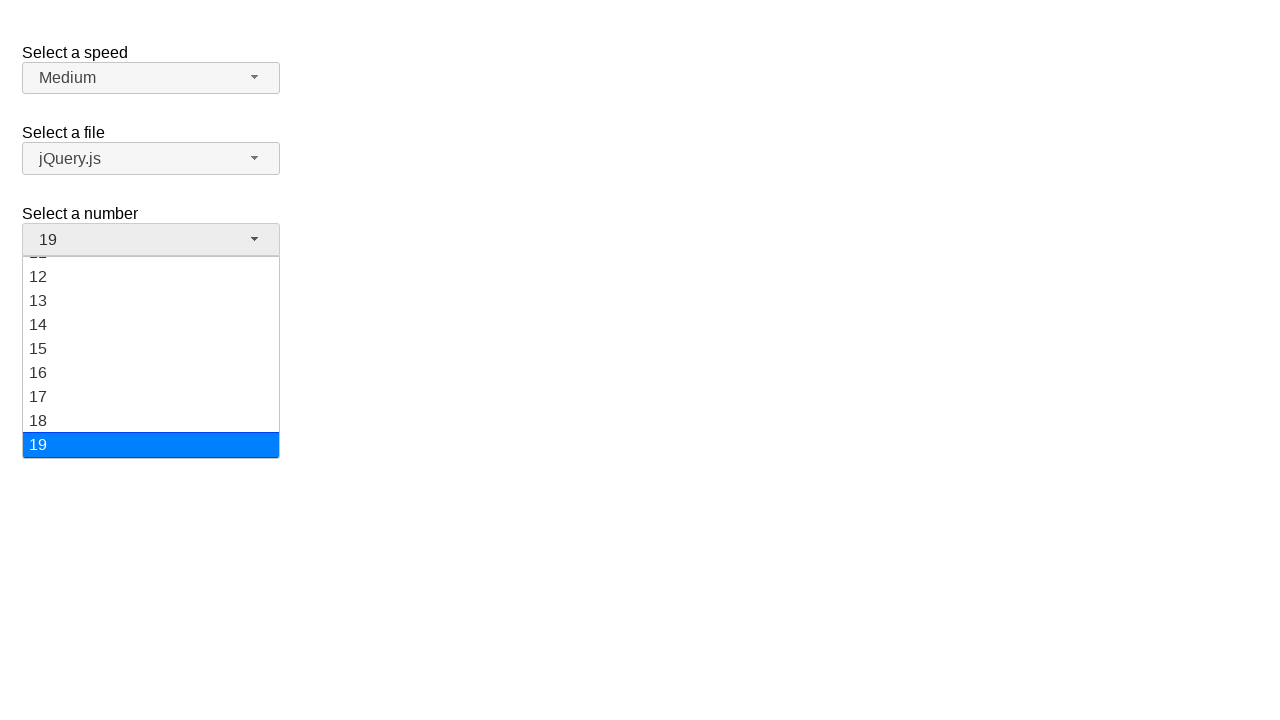

Selected '4' from dropdown menu at (151, 341) on #number-menu li div:text('4')
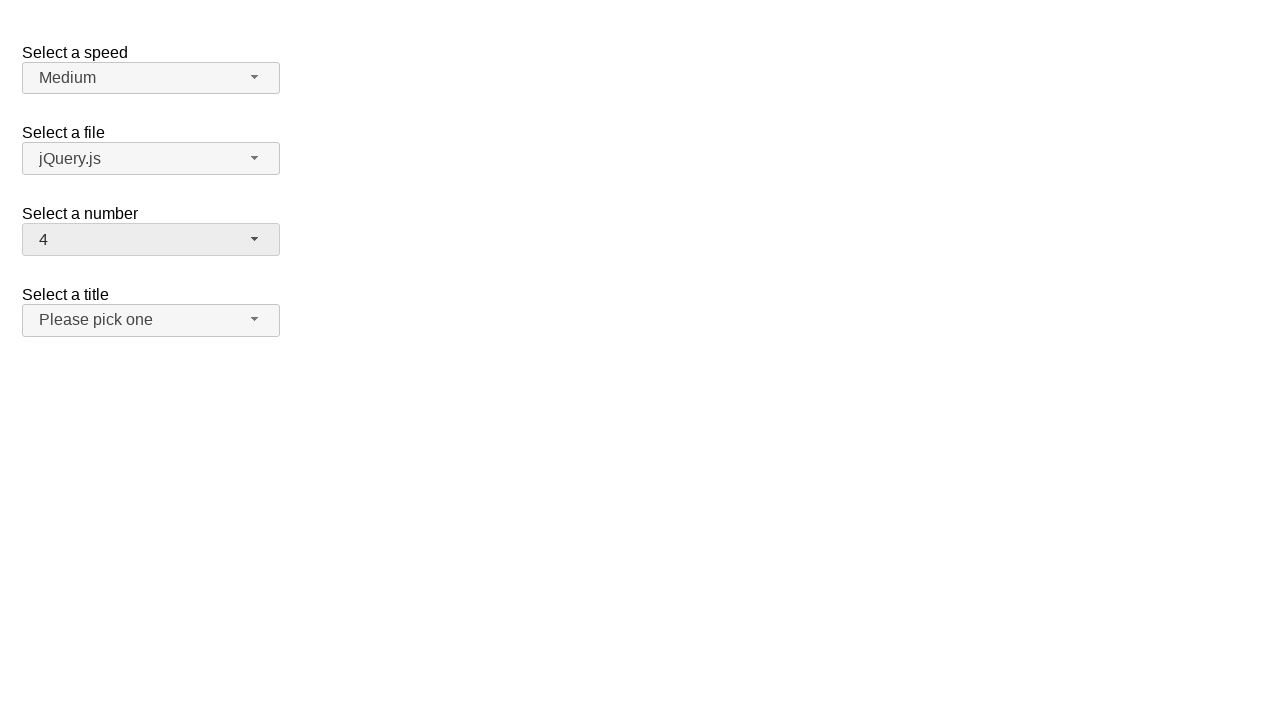

Verified '4' is displayed as selected value
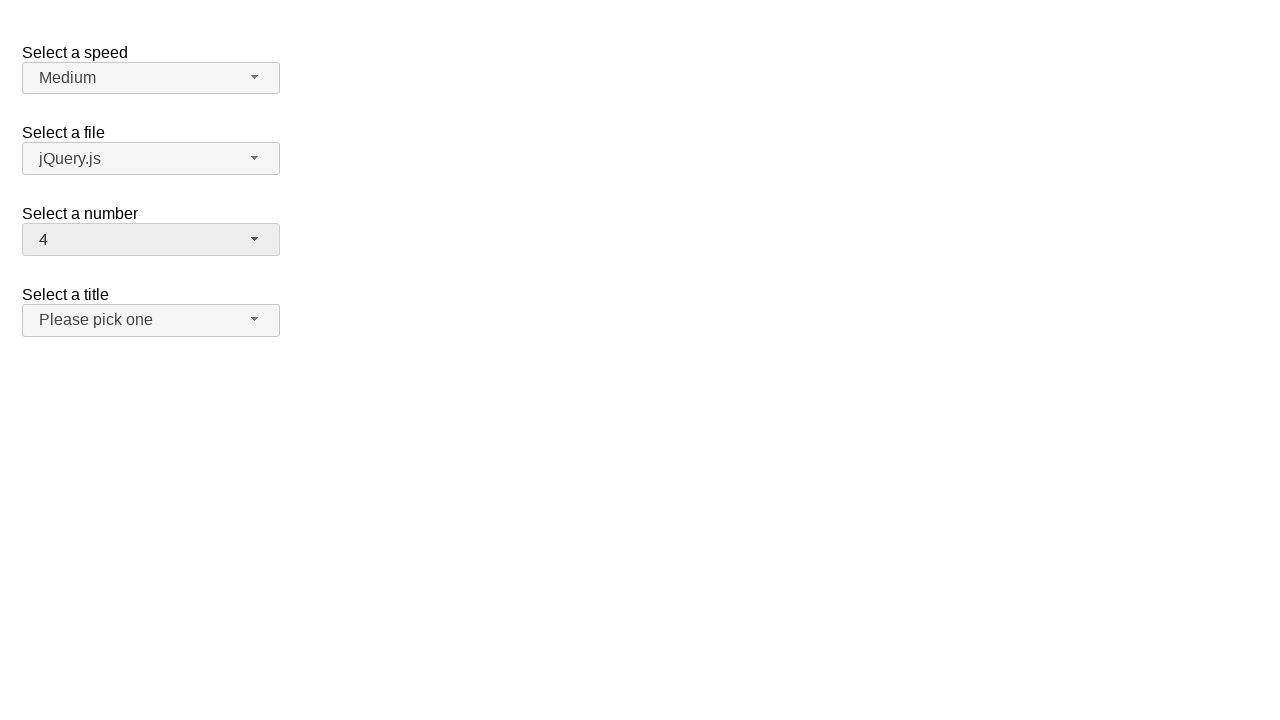

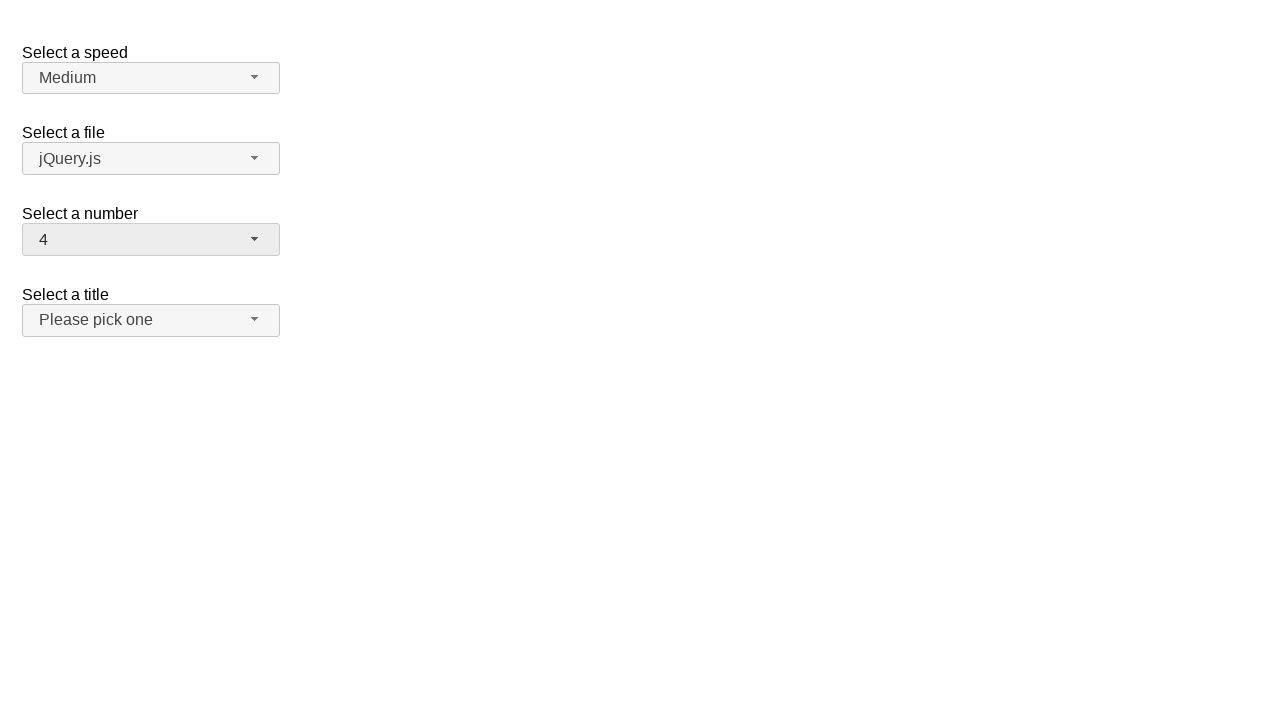